Tests handling a JavaScript confirmation dialog by clicking the confirm button and accepting the dialog

Starting URL: https://the-internet.herokuapp.com/javascript_alerts

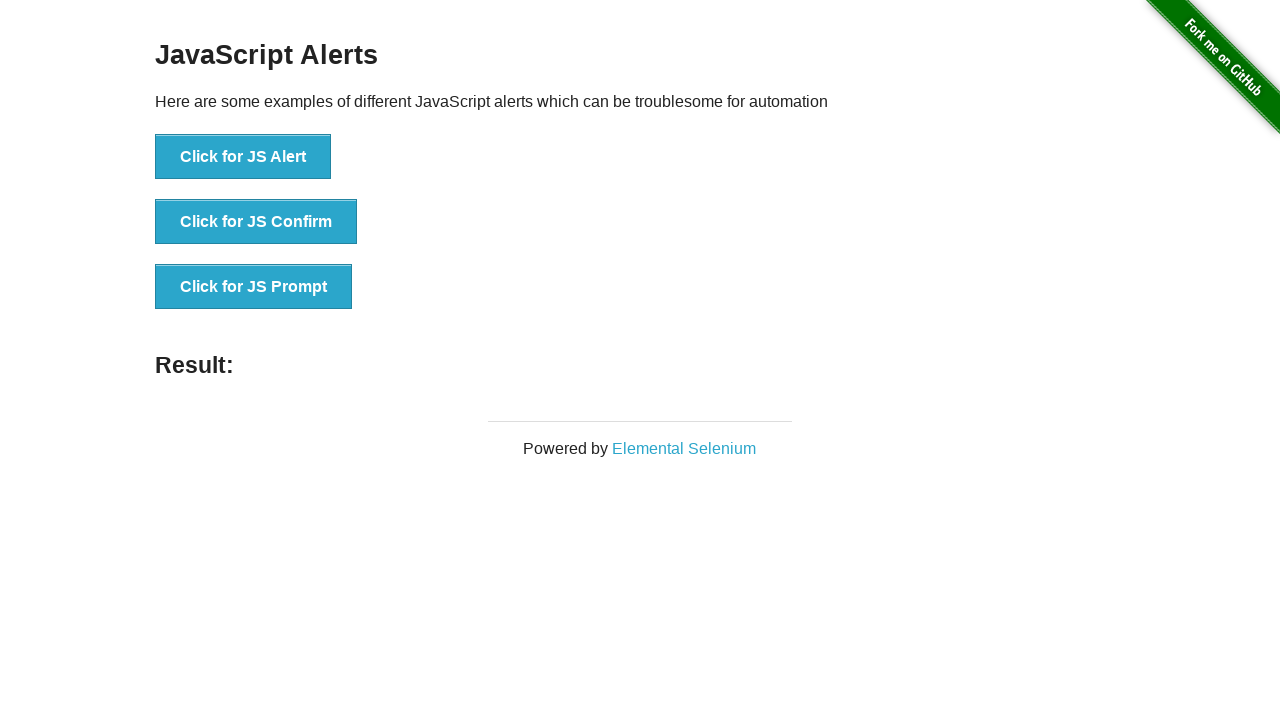

Set up dialog handler to accept confirmation dialogs
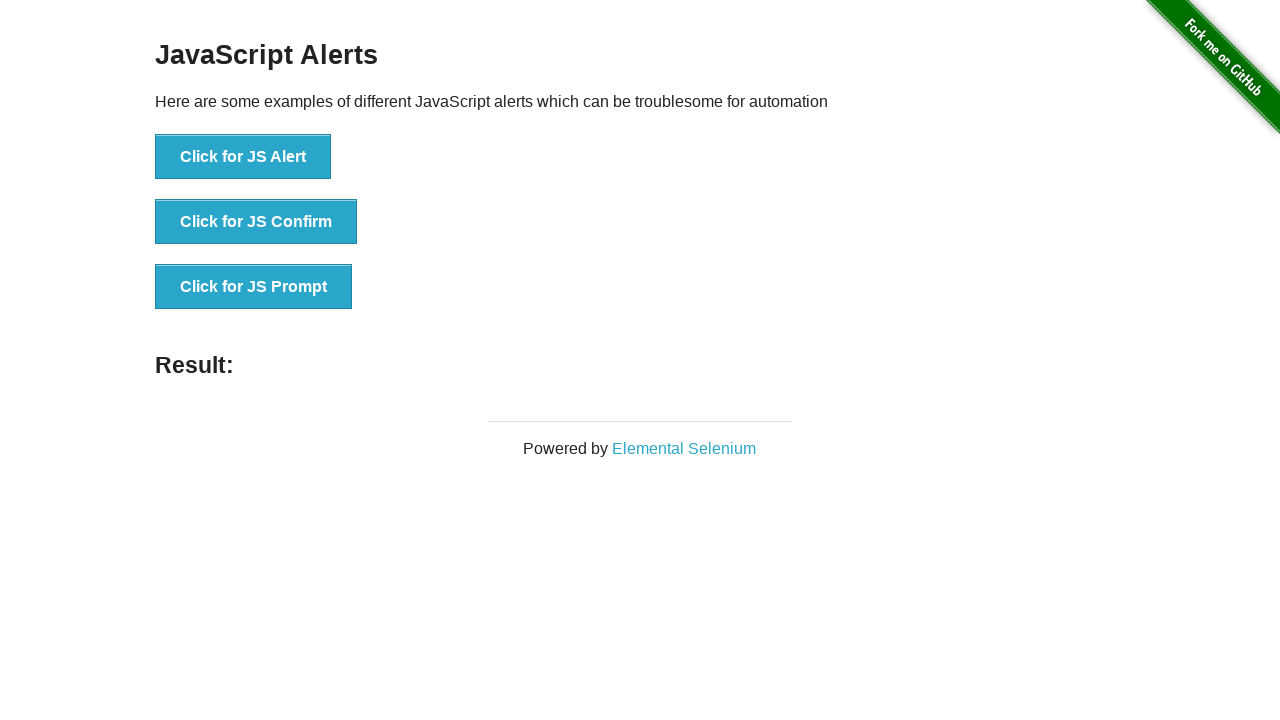

Clicked the 'Click for JS Confirm' button to trigger the confirmation dialog at (256, 222) on button:has-text('Click for JS Confirm')
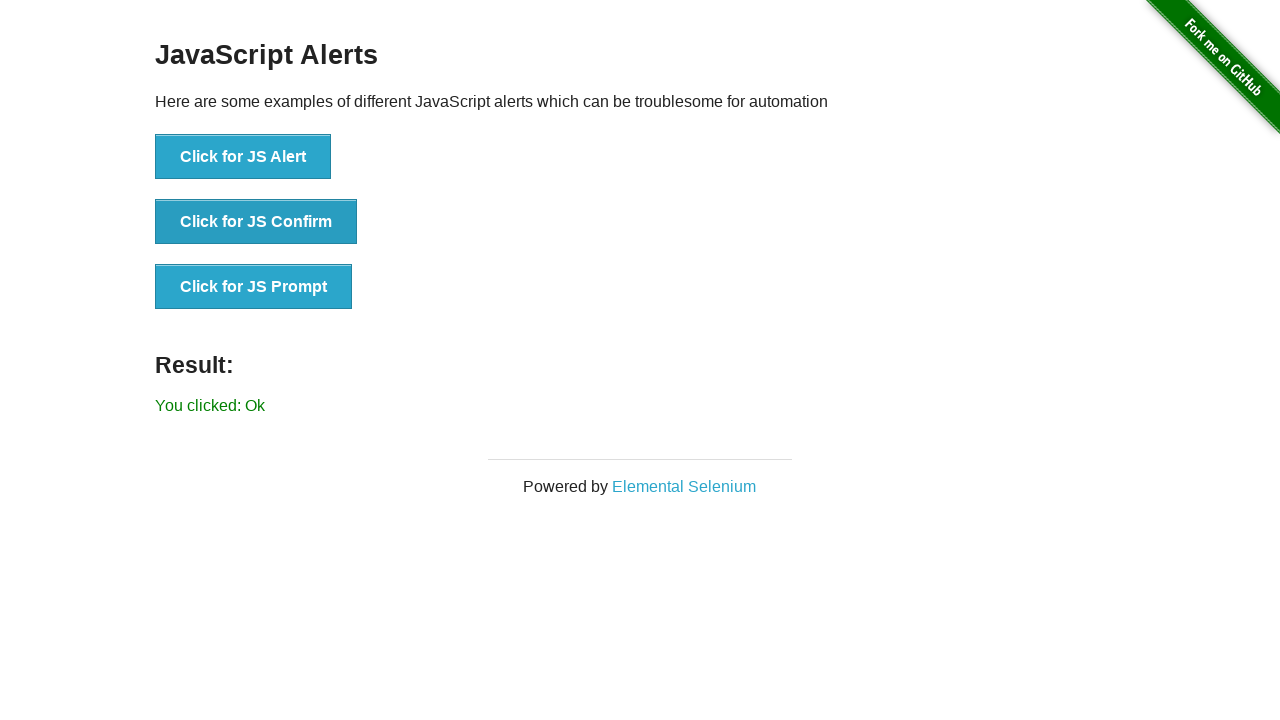

Confirmed that the dialog was accepted and the result message appeared
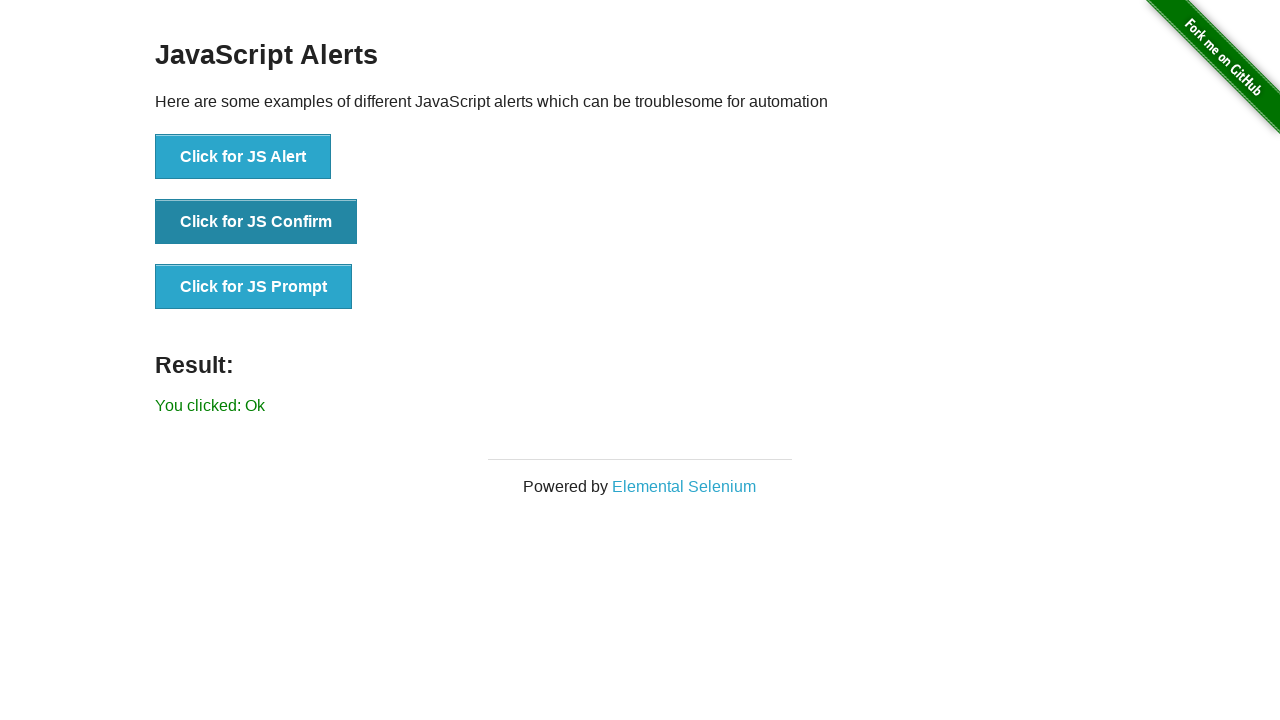

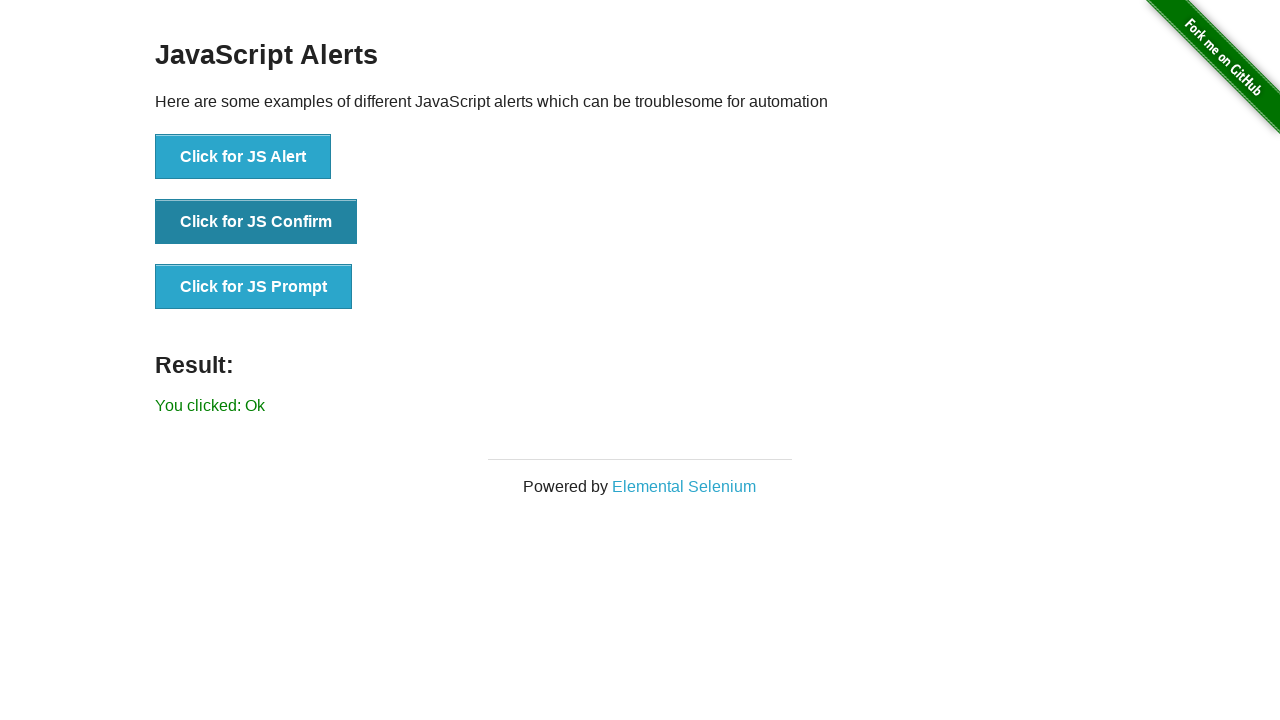